Tests navigation to FAQ and Partners pages on the CoWIN website, opening them in new windows and then closing them

Starting URL: https://www.cowin.gov.in/

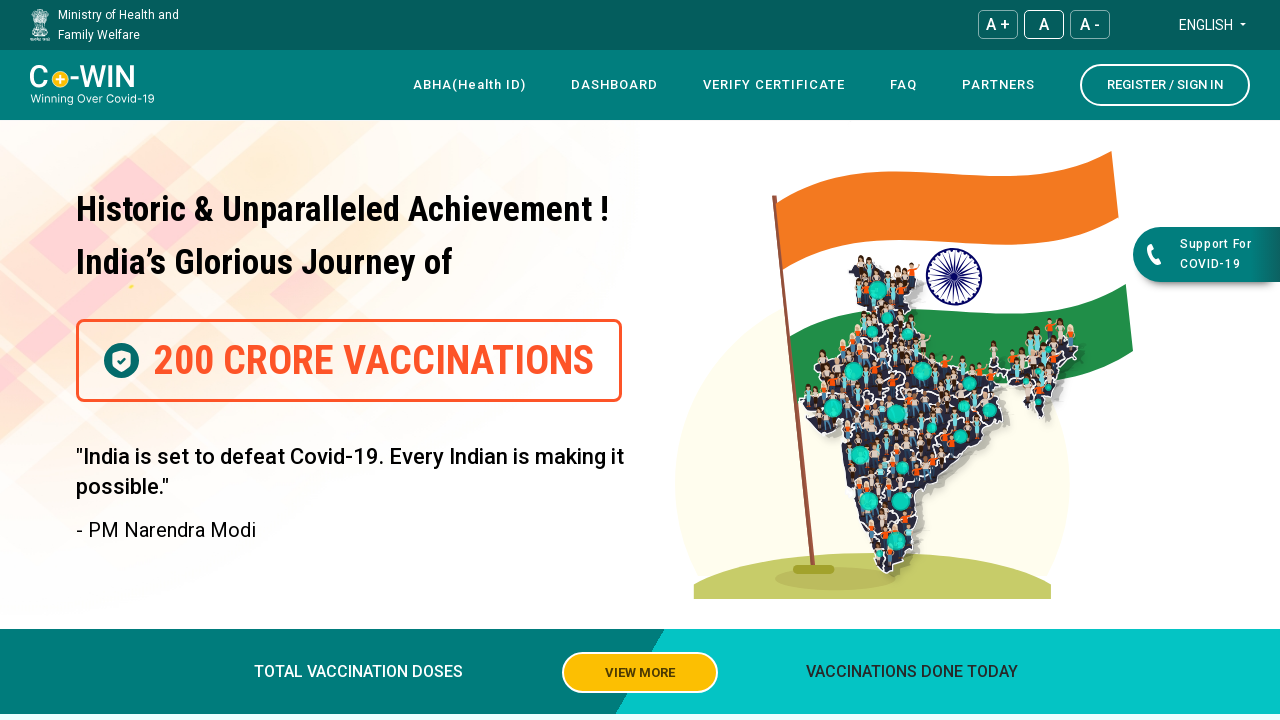

Clicked on FAQ link at (904, 85) on text=FAQ
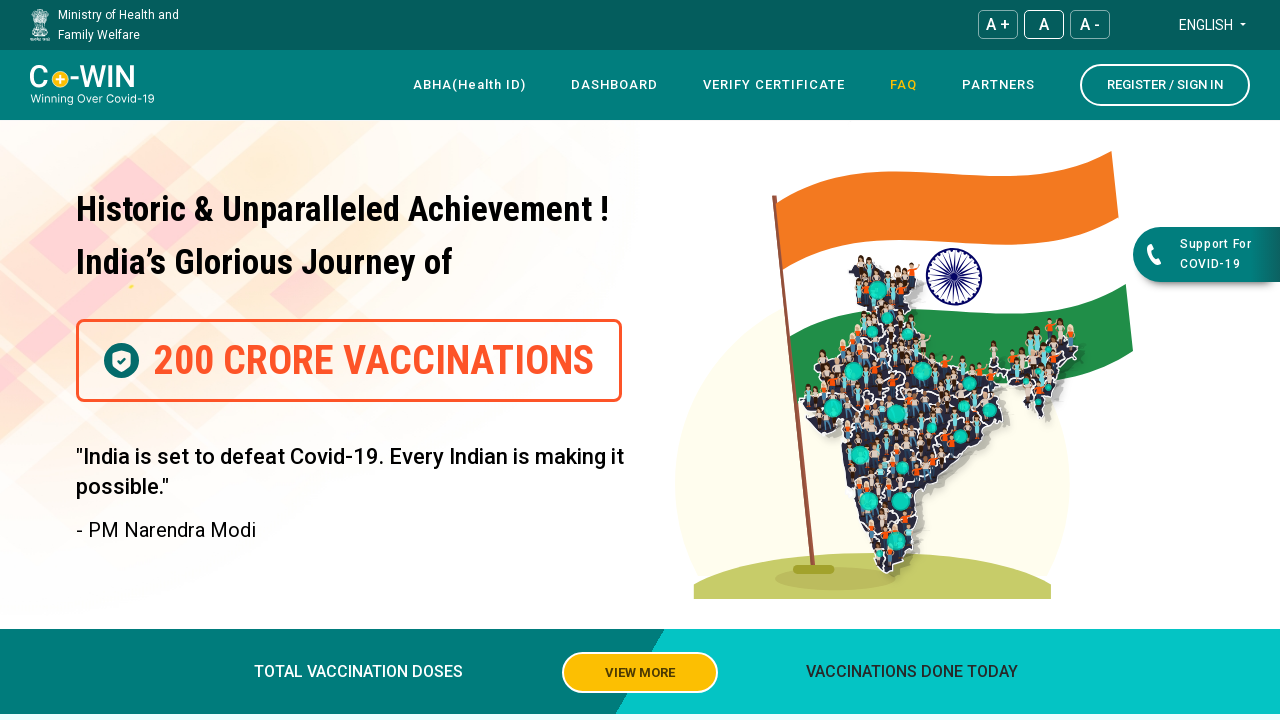

Clicked on Partners link at (998, 85) on xpath=//*[@id="navbar"]/div[4]/div/div[1]/div/nav/div[3]/div/ul/li[5]/a
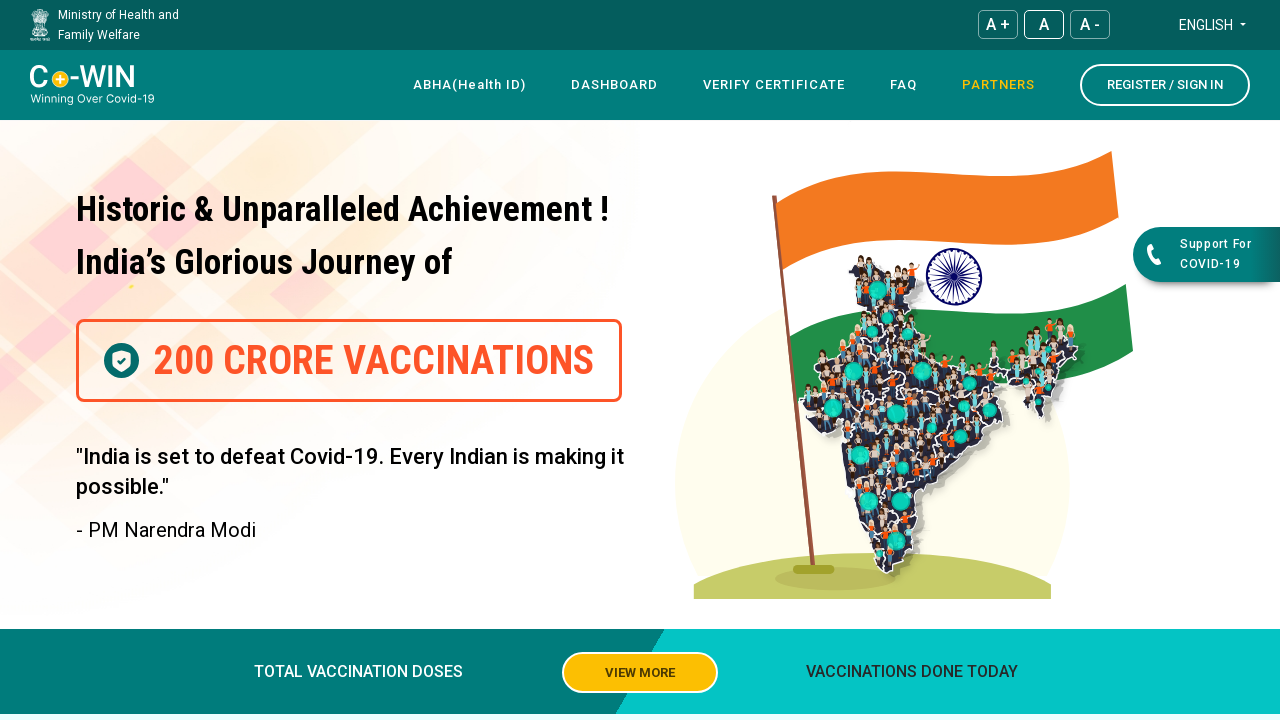

Retrieved all open pages/windows
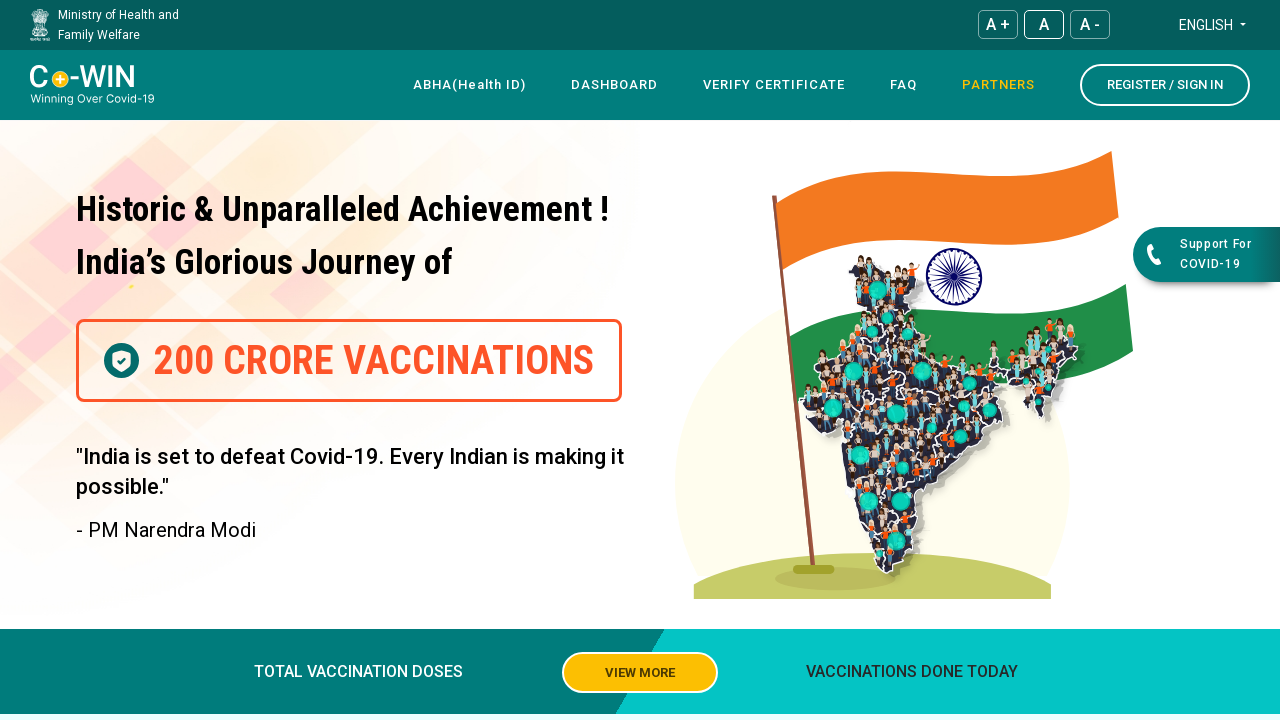

Closed additional page 1
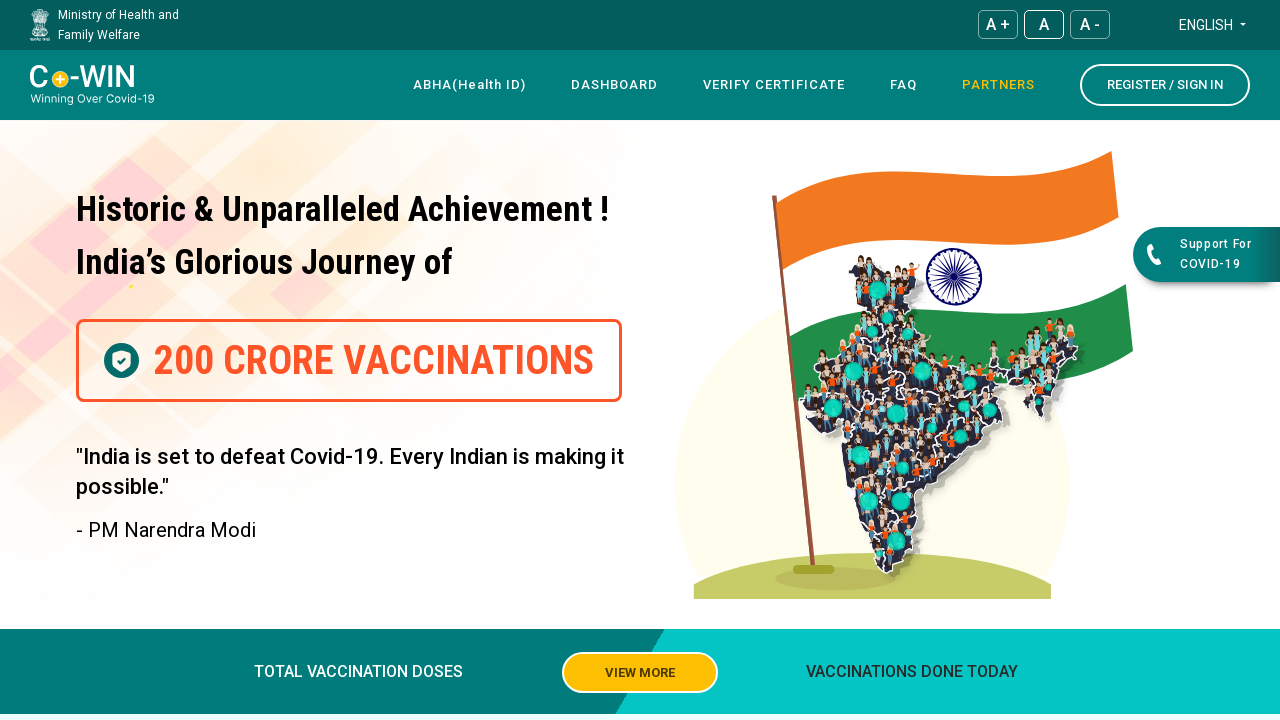

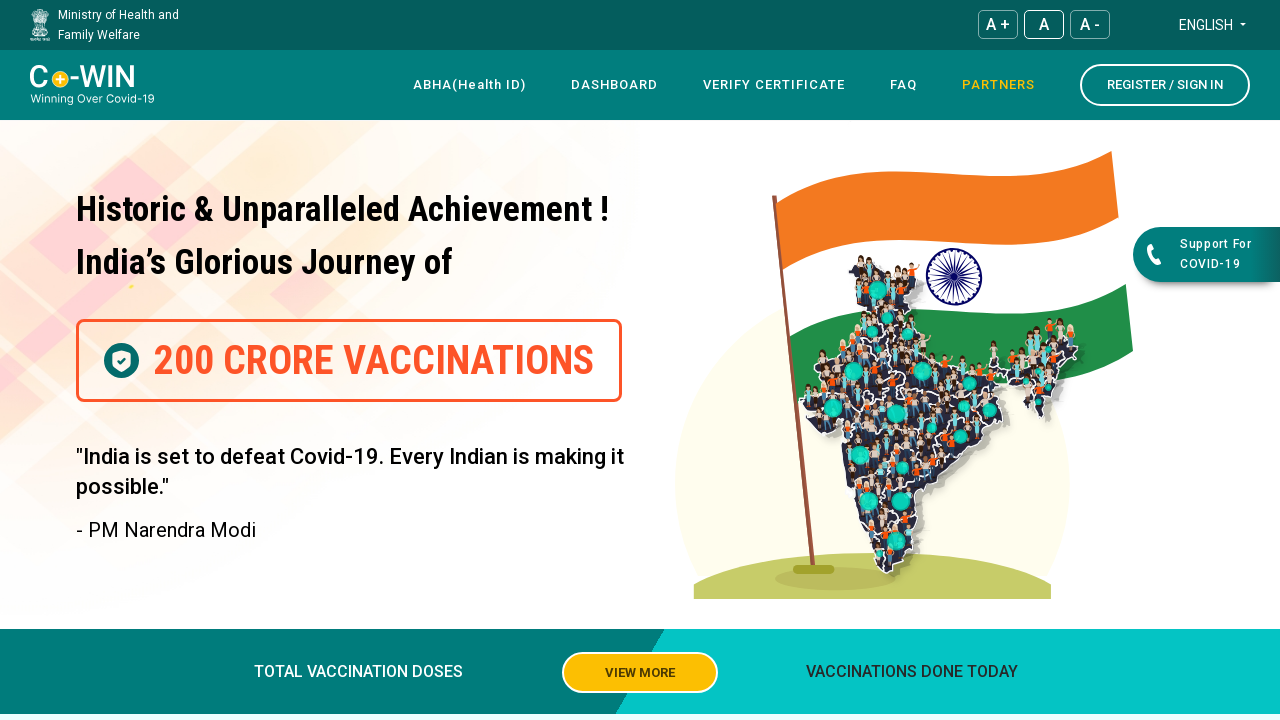